Tests a math calculation form by reading two numbers from the page, calculating their sum, selecting the result from a dropdown, and submitting the form

Starting URL: https://suninjuly.github.io/selects2.html

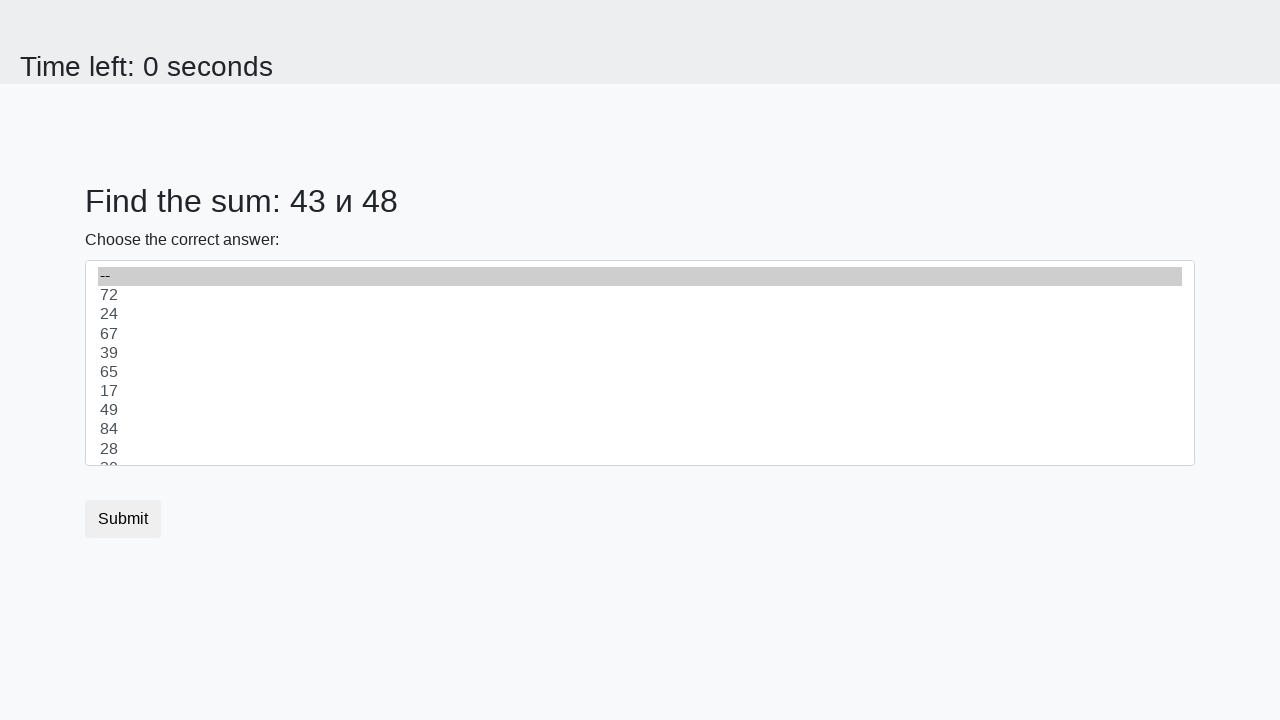

Read first number from page
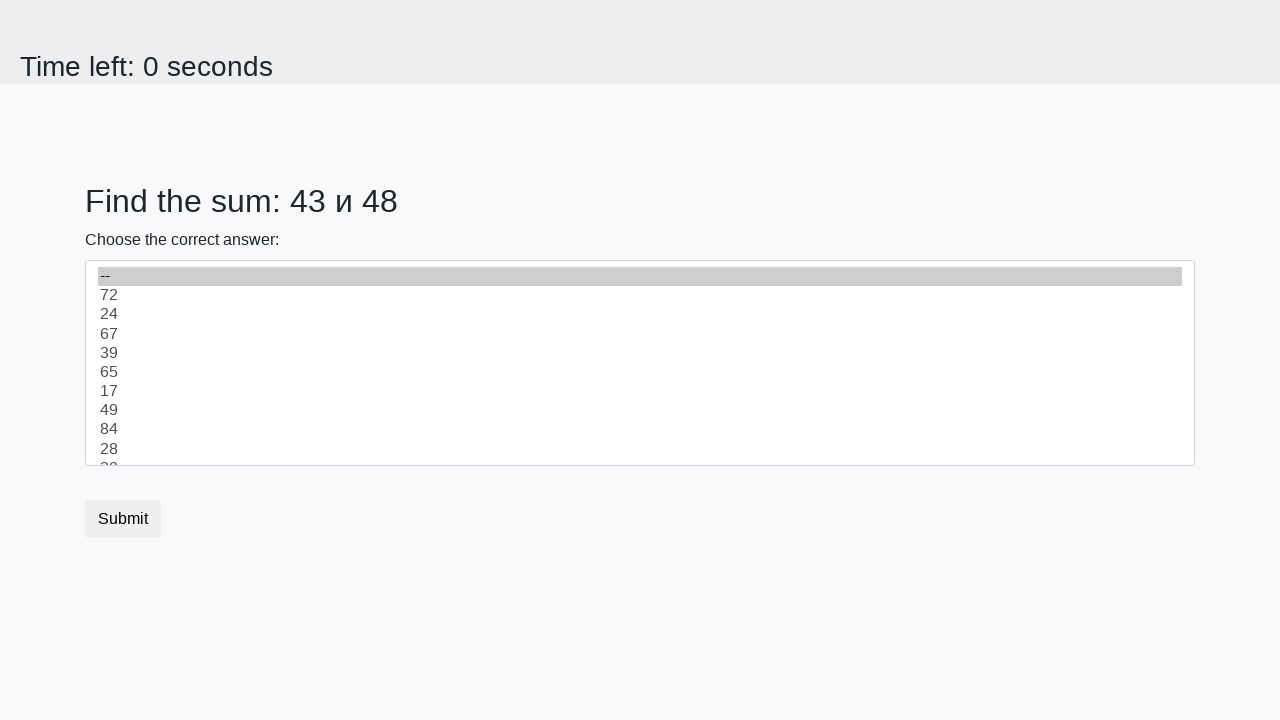

Read second number from page
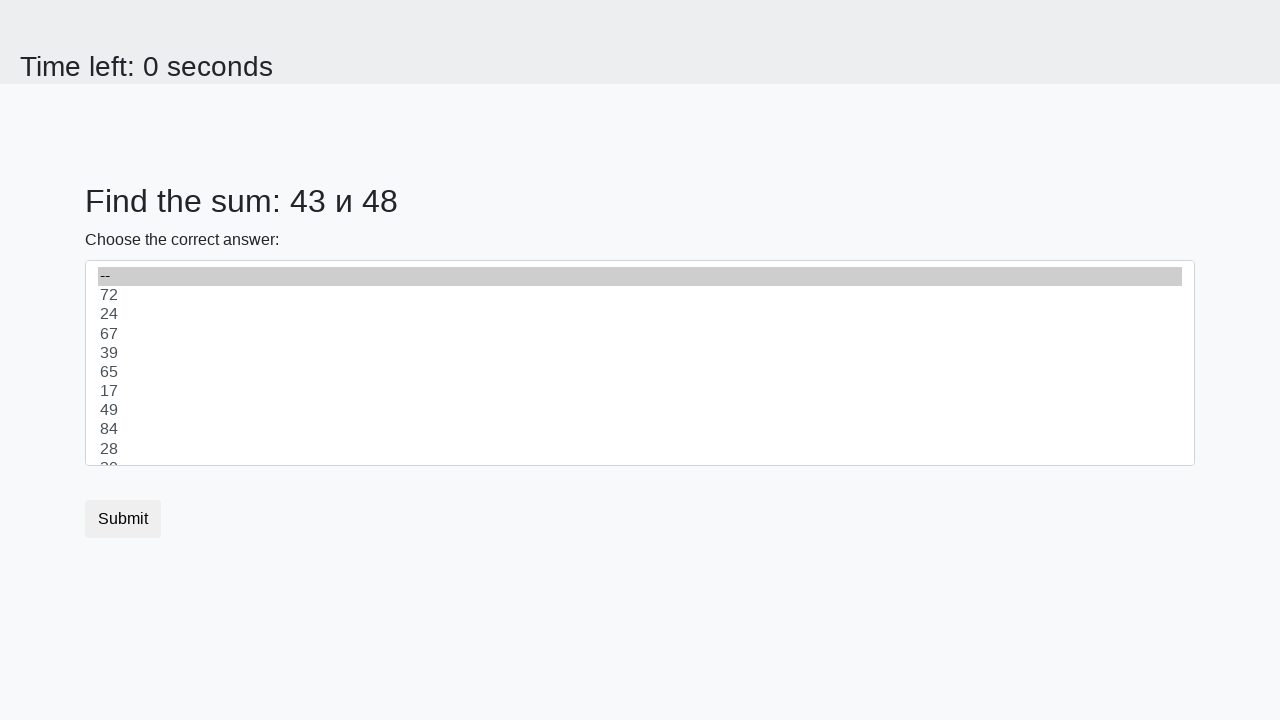

Calculated sum: 43 + 48 = 91
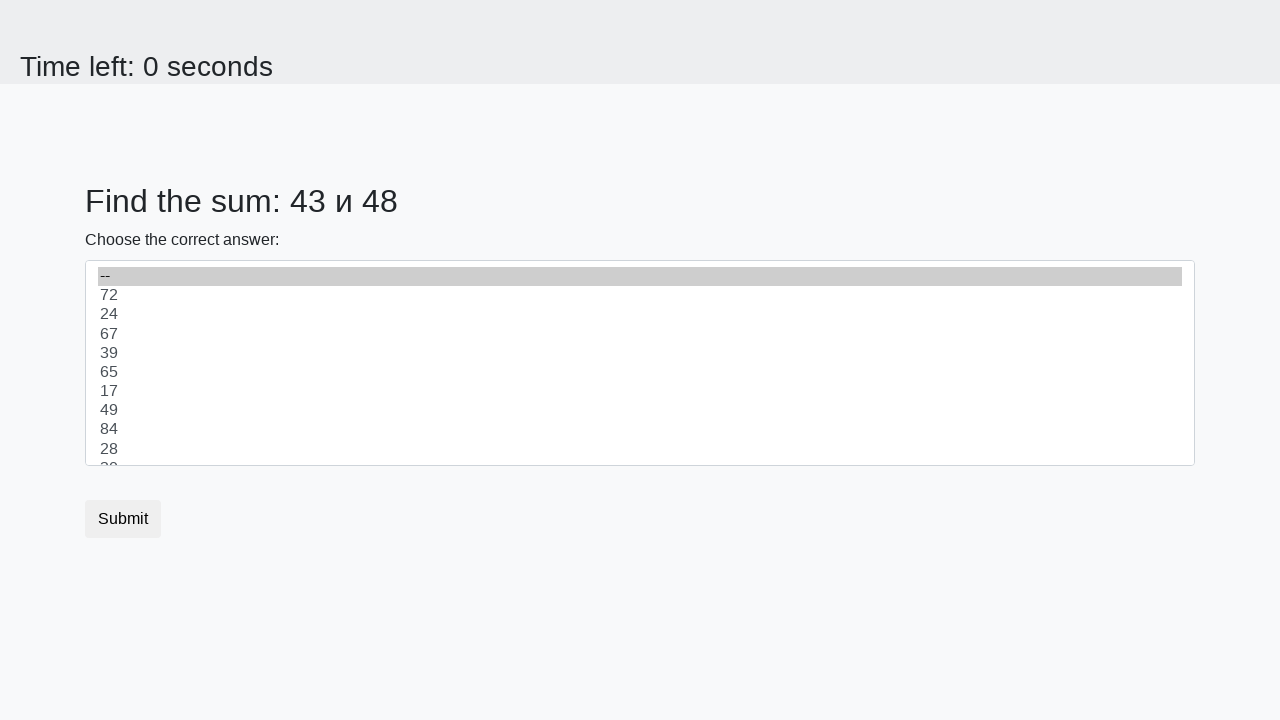

Selected result 91 from dropdown on select
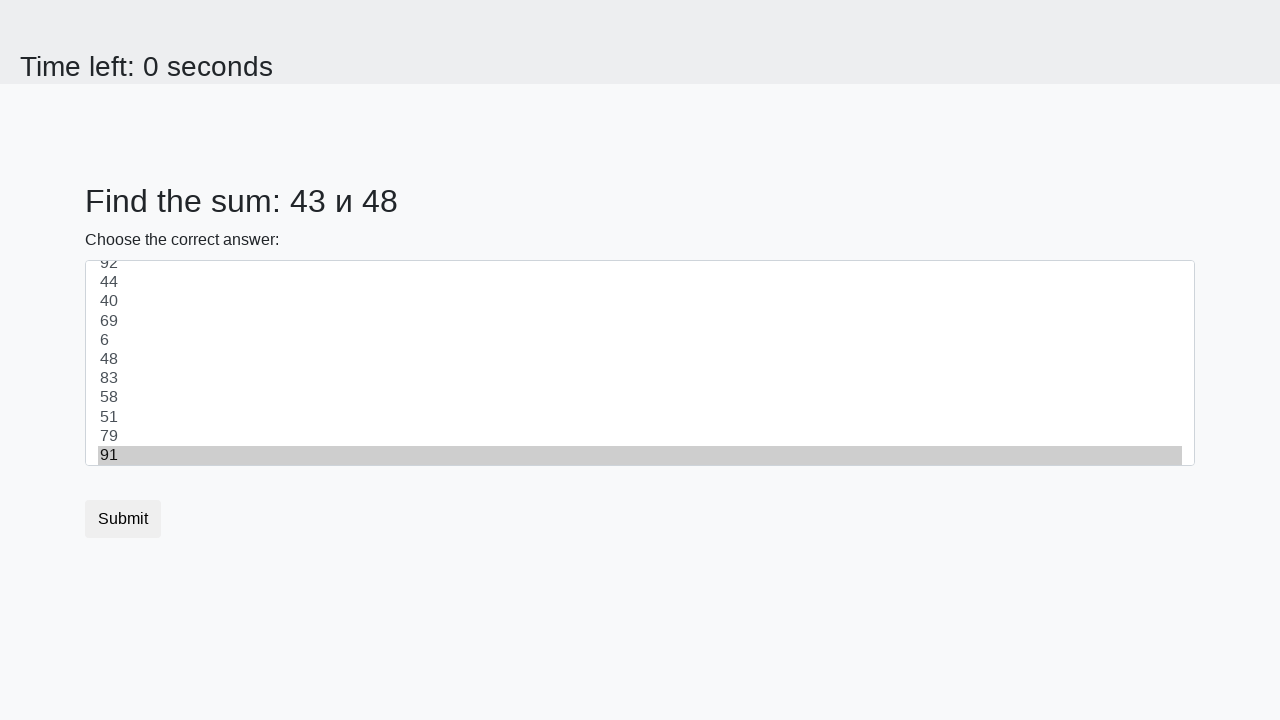

Clicked submit button to submit the form at (123, 519) on .btn.btn-default
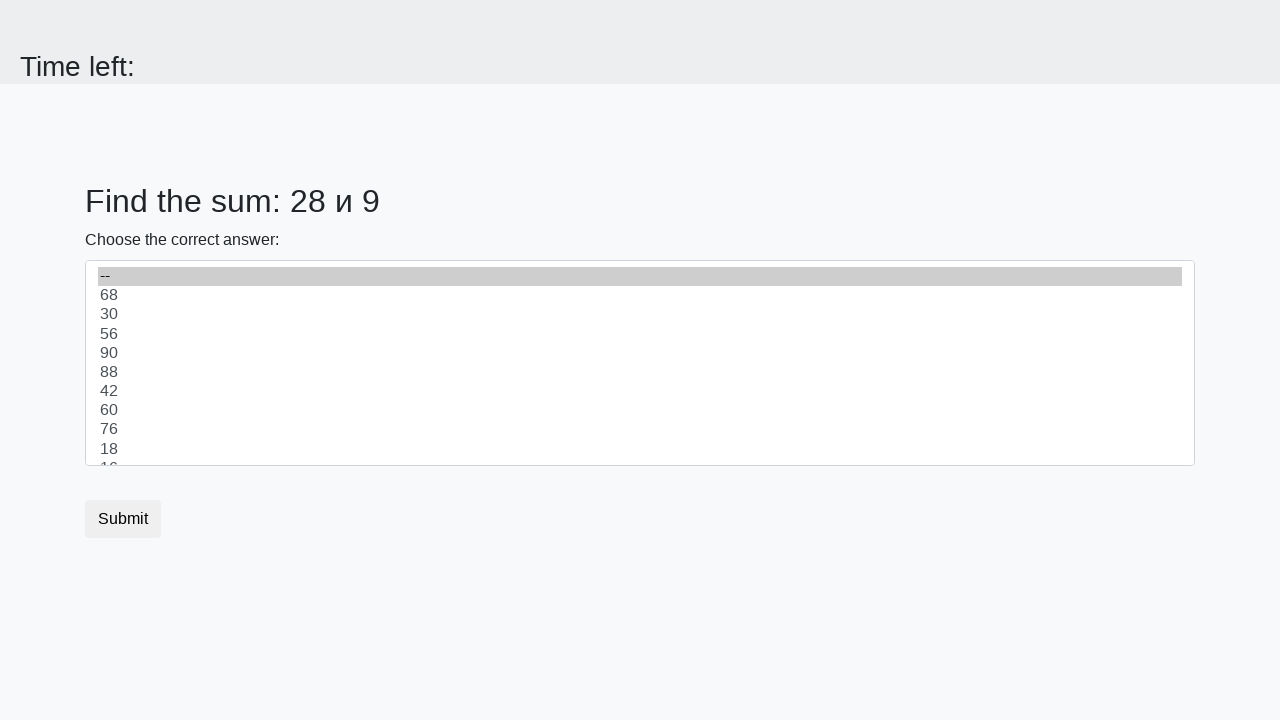

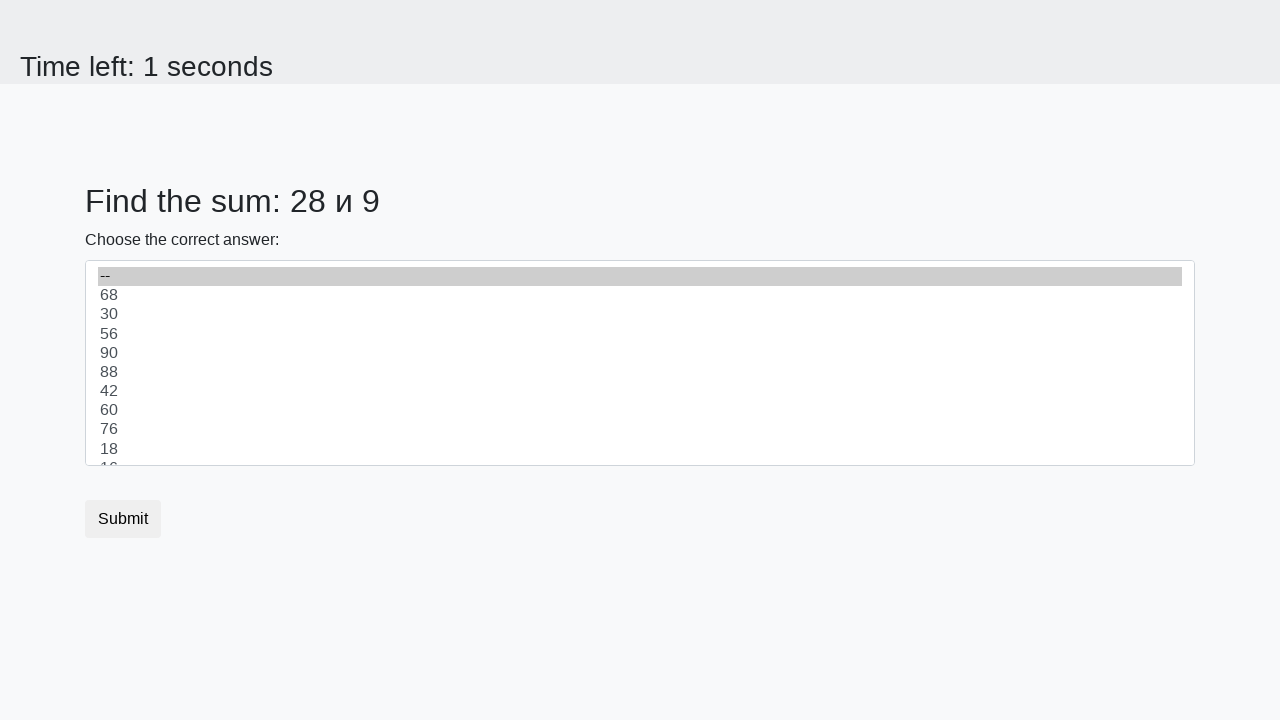